Tests JavaScript alert handling by clicking a button that triggers an alert and then accepting it

Starting URL: https://the-internet.herokuapp.com/javascript_alerts

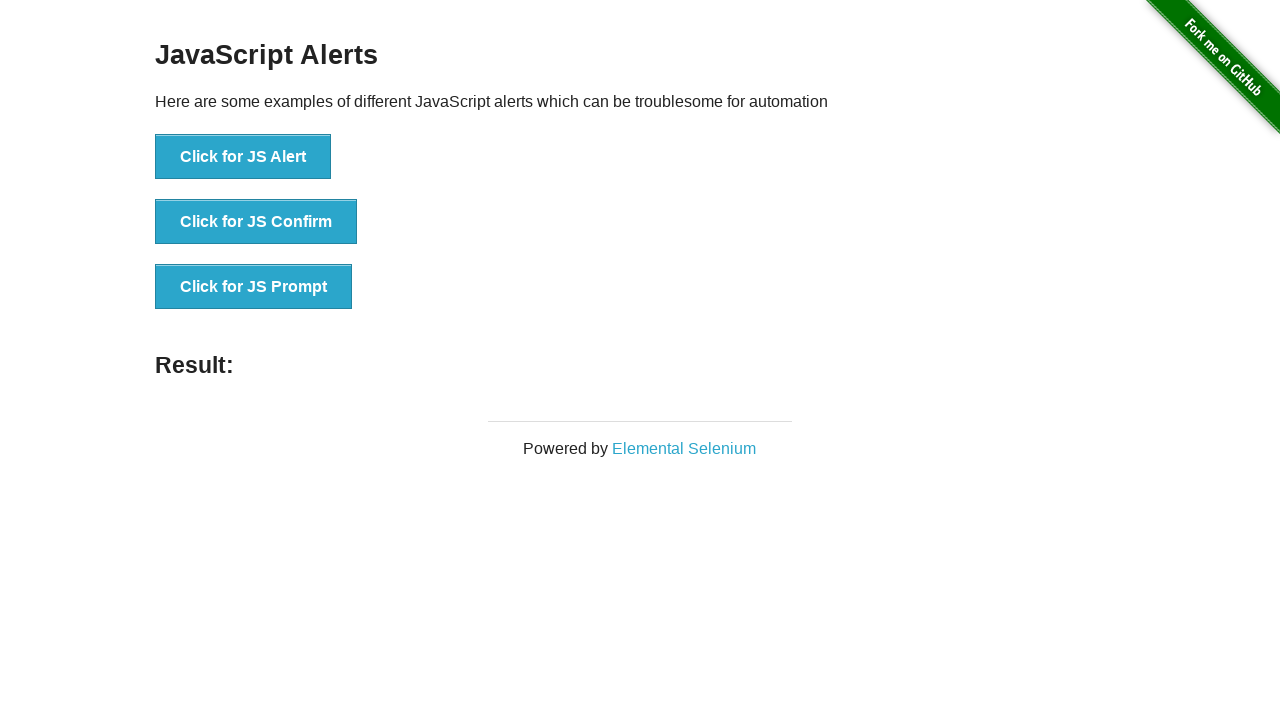

Clicked button to trigger JavaScript alert at (243, 157) on xpath=//button[text()='Click for JS Alert']
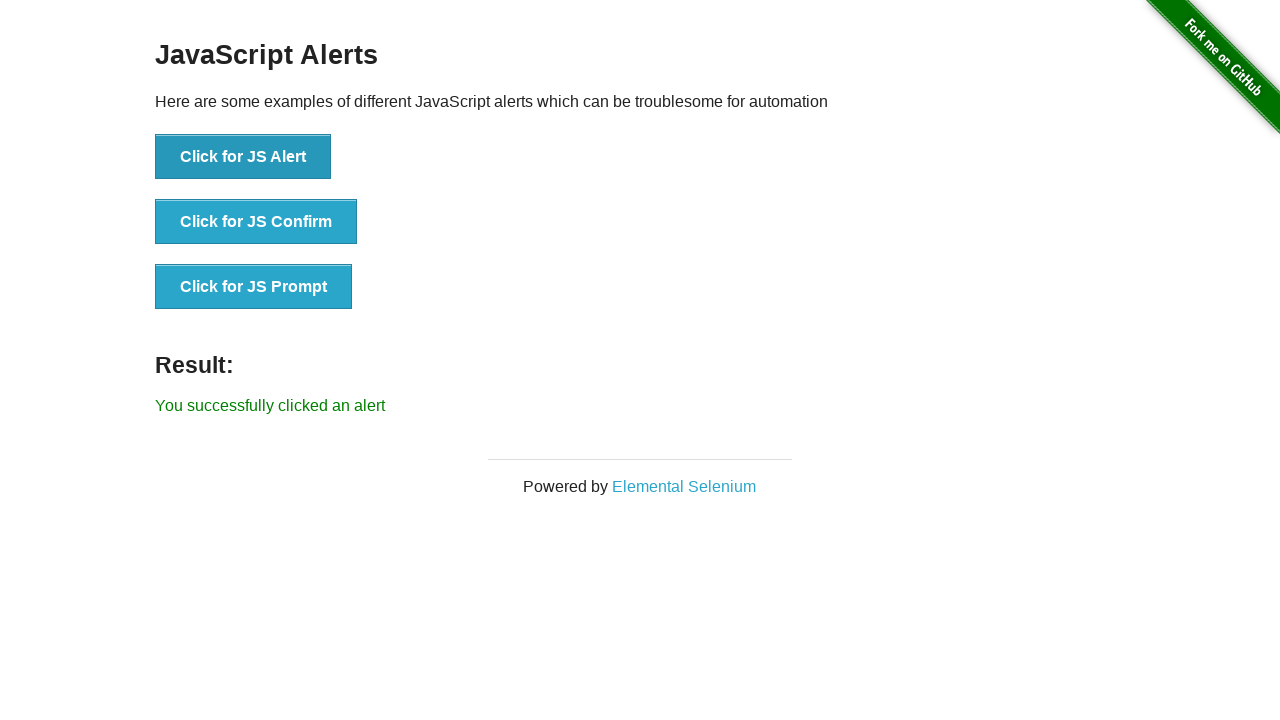

Set up dialog listener to accept alerts
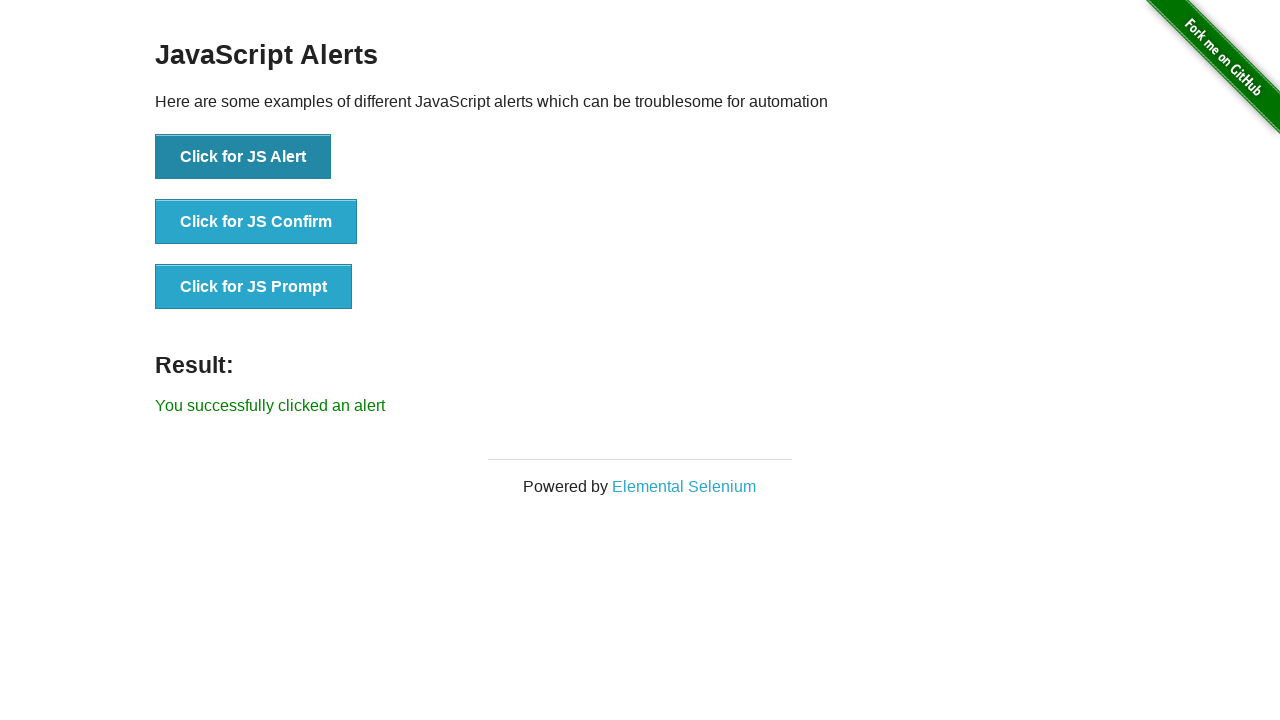

Clicked button to trigger JavaScript alert and accepted it at (243, 157) on xpath=//button[text()='Click for JS Alert']
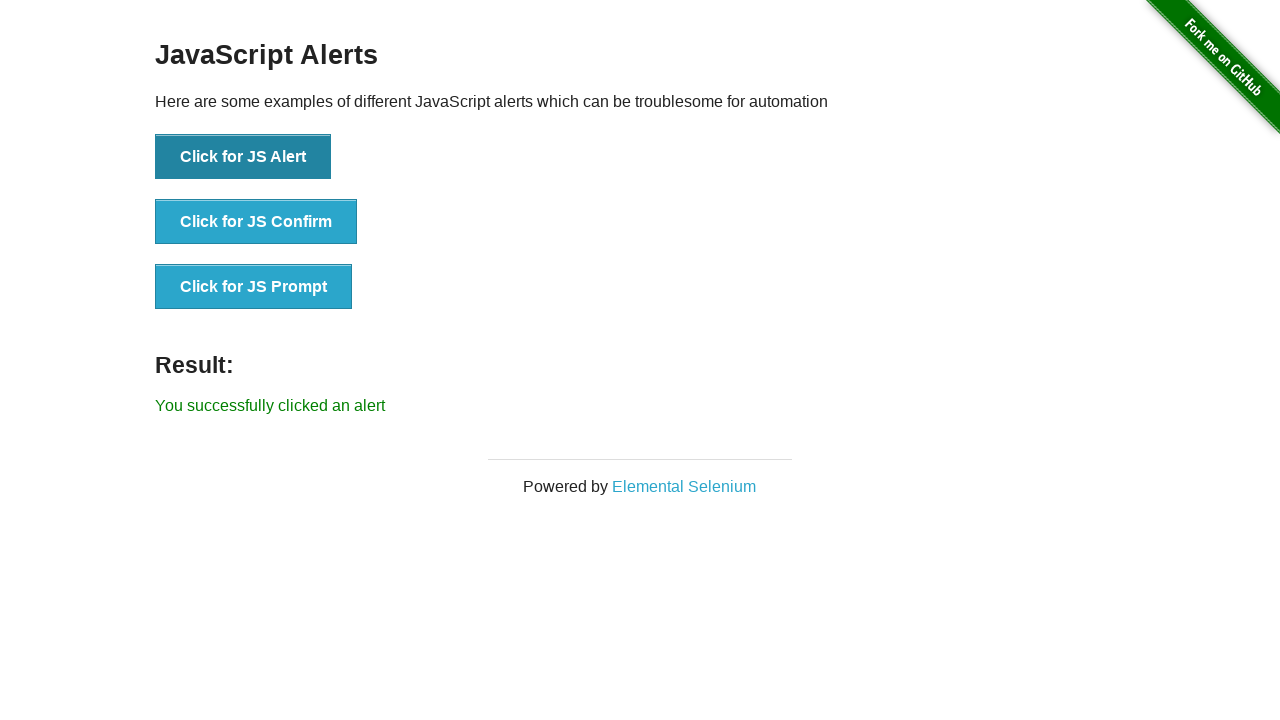

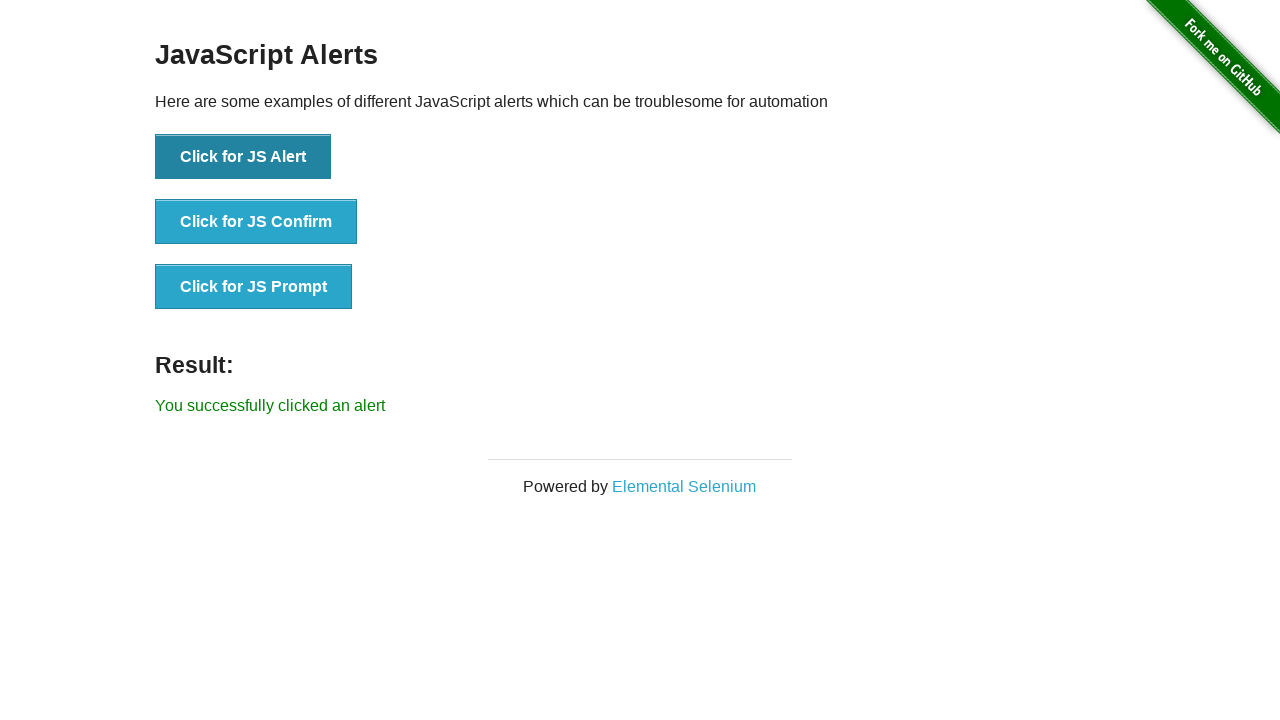